Tests switching to an iframe on W3Schools TryIt editor and locating a submit button element, then highlighting it with a green border using JavaScript

Starting URL: https://www.w3schools.com/jsref/tryit.asp?filename=tryjsref_submit_get

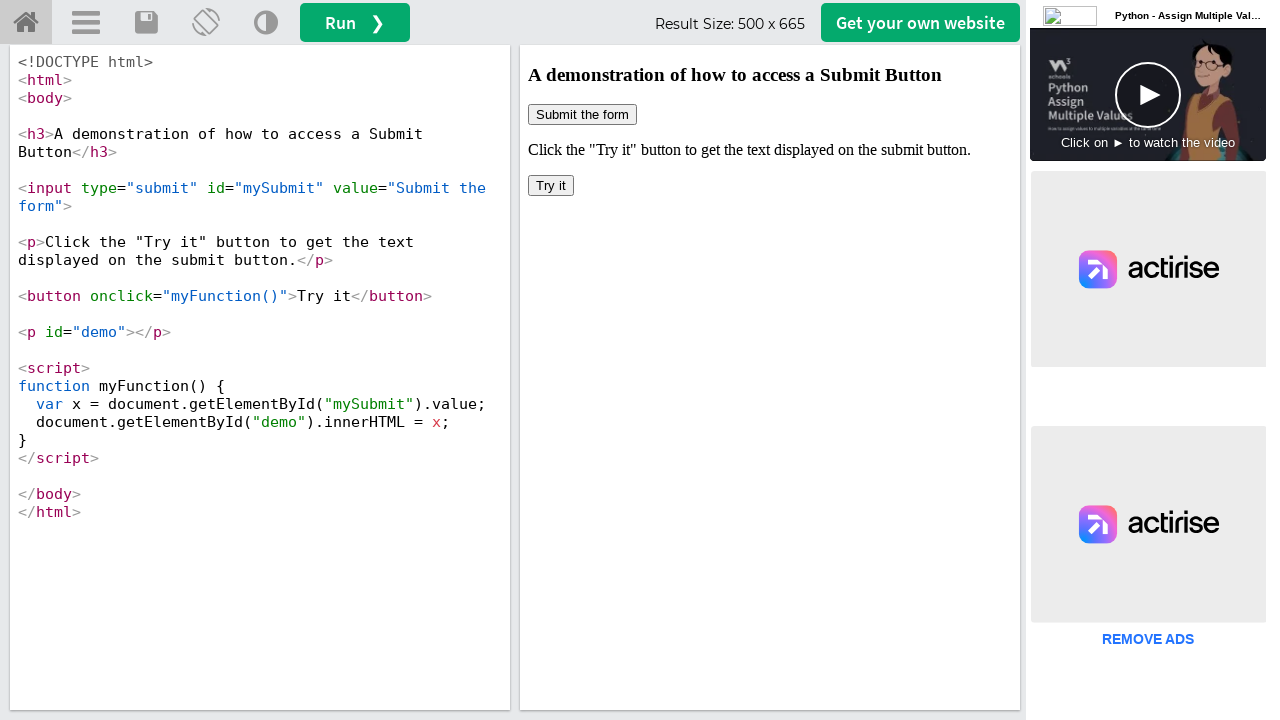

Located iframe with id 'iframeResult'
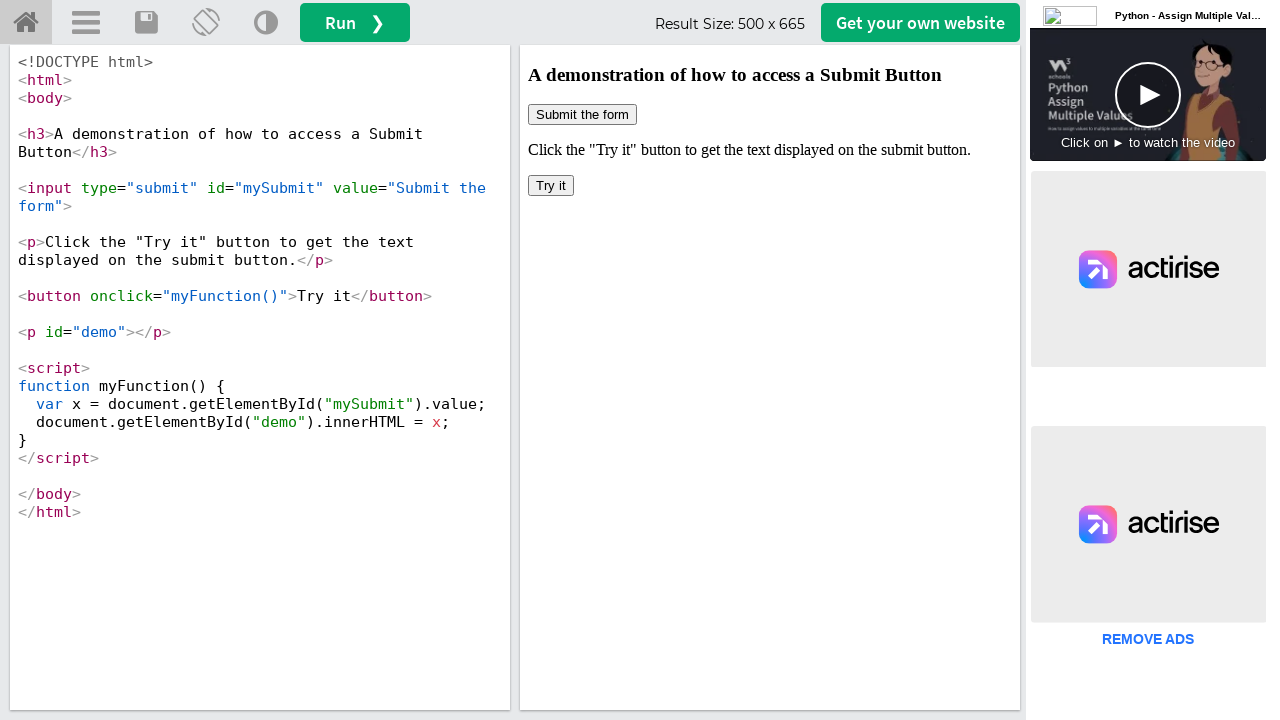

Located submit button element with id 'mySubmit' within iframe
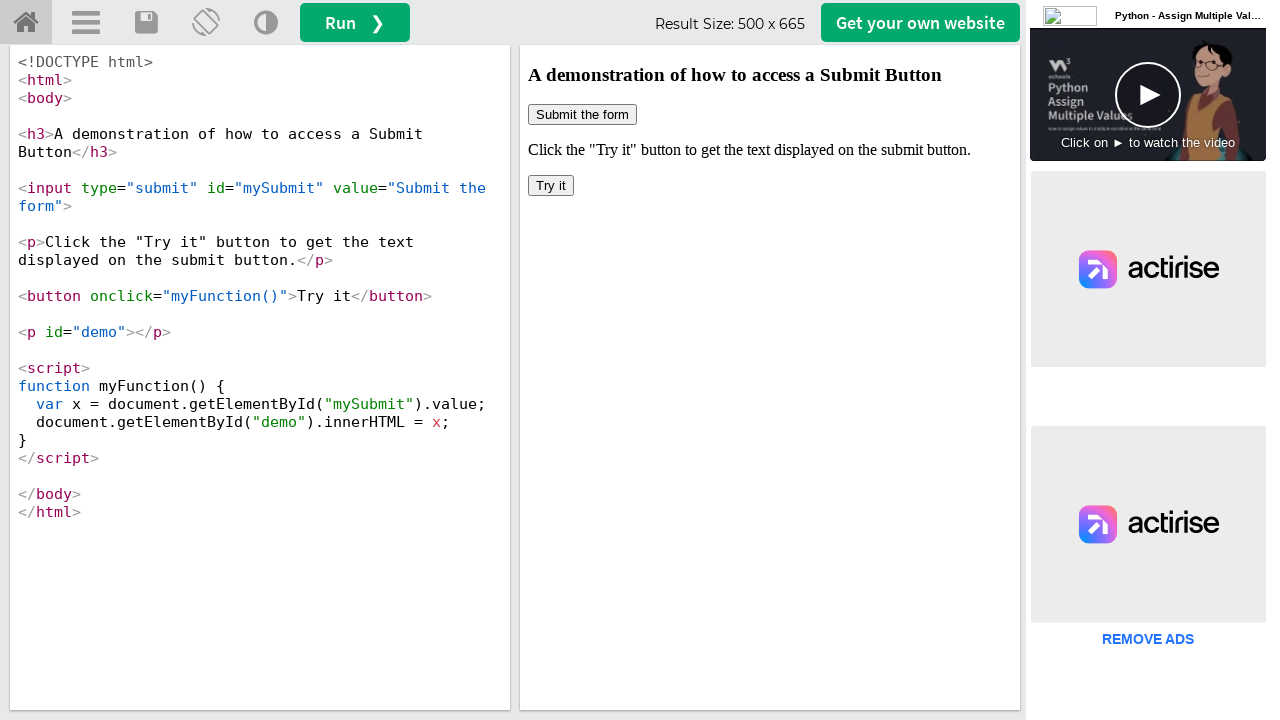

Submit button element became visible
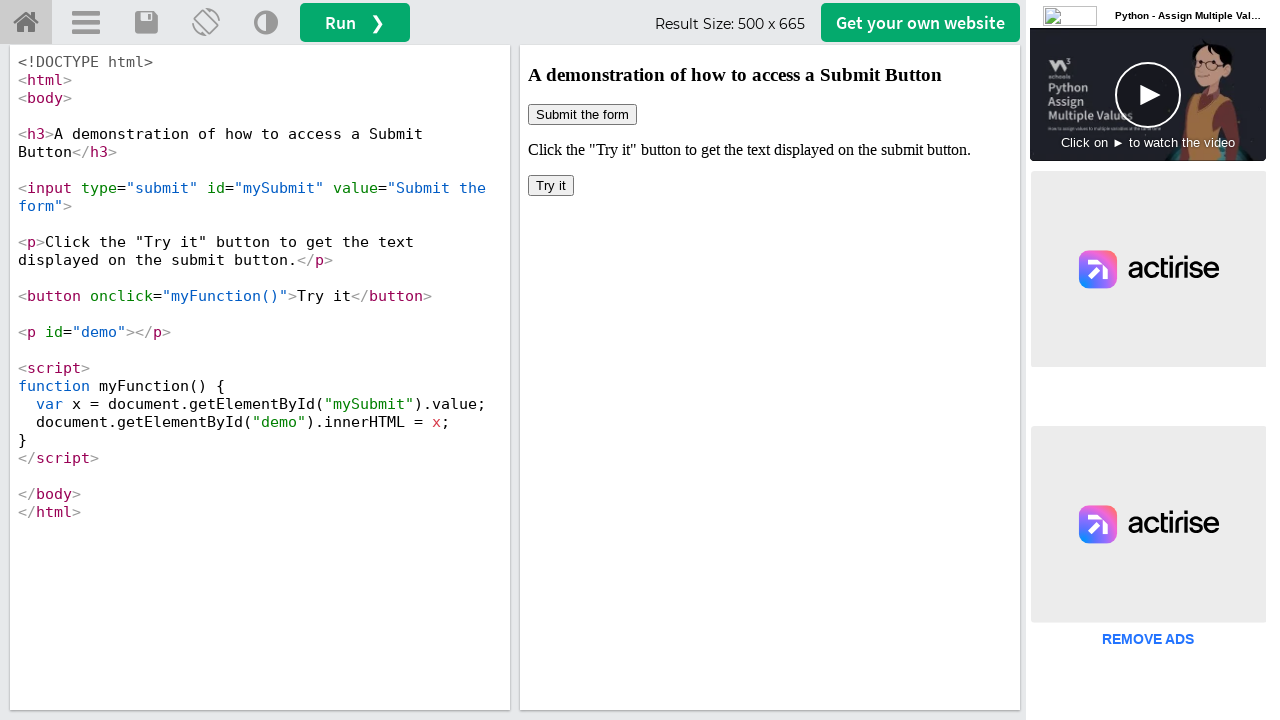

Applied green border styling to submit button using JavaScript
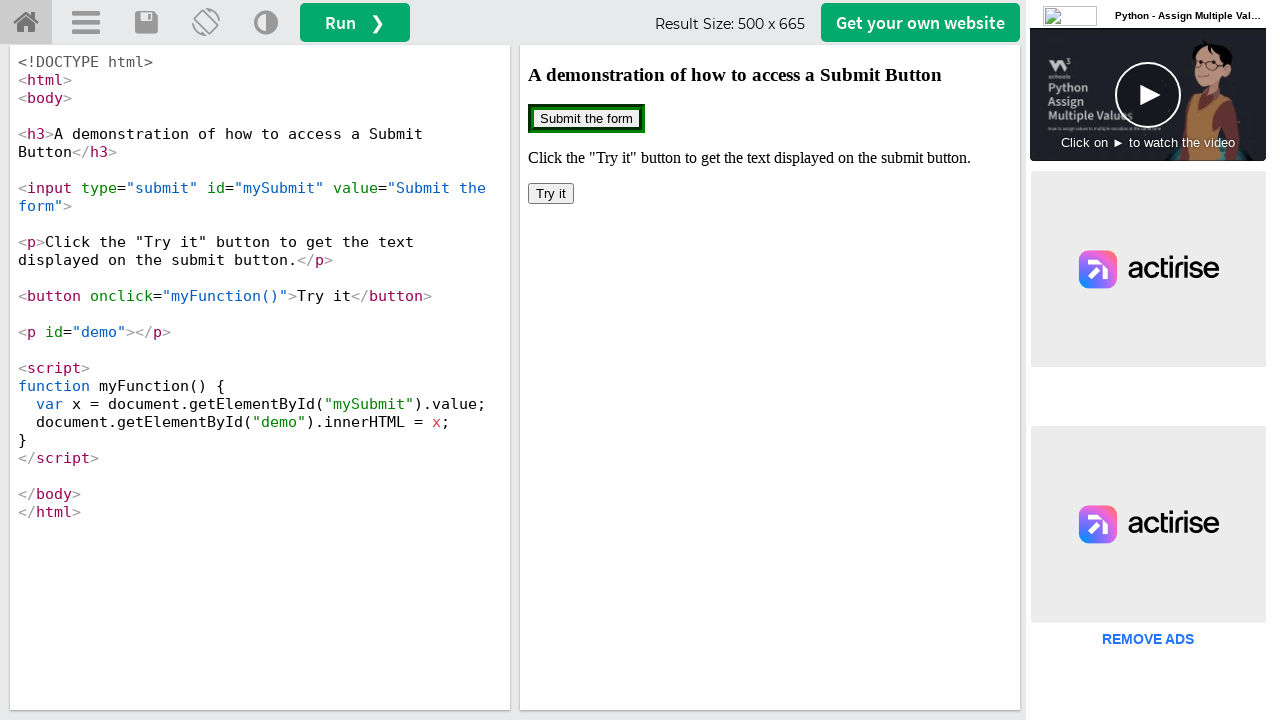

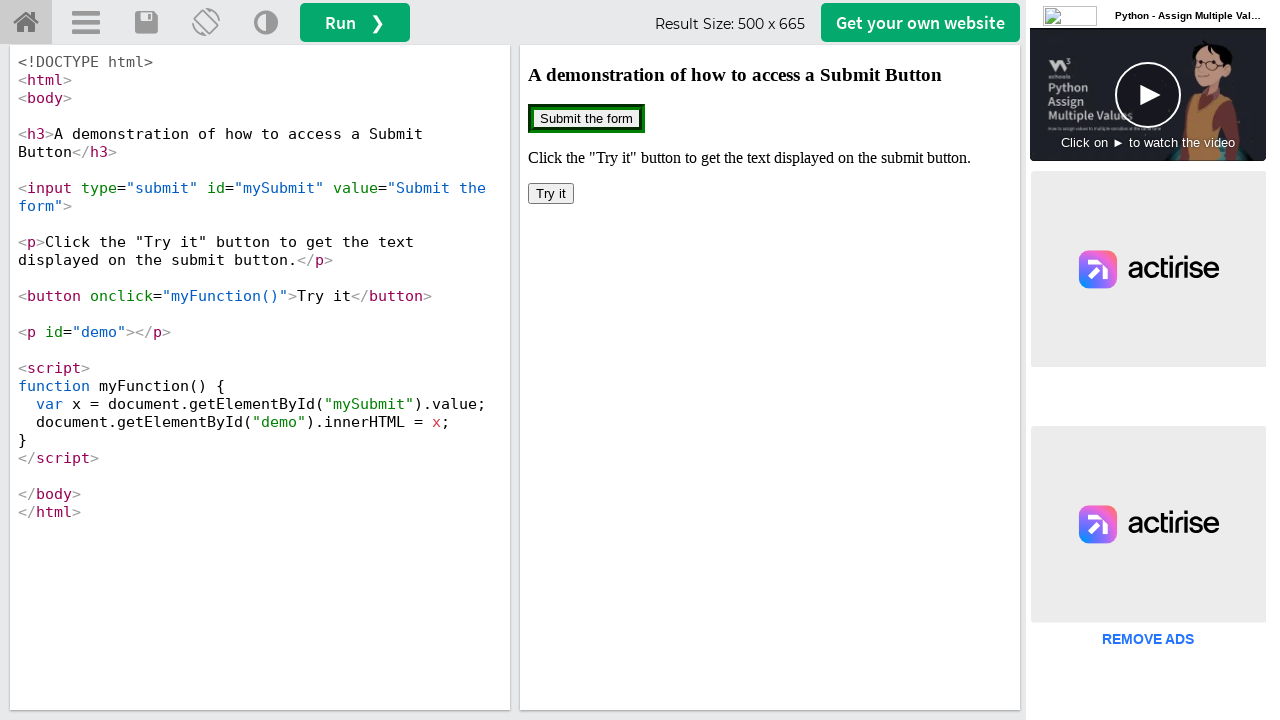